Tests jQuery UI drag-and-drop functionality and menu navigation with mouse hovering interactions

Starting URL: http://jqueryui.com

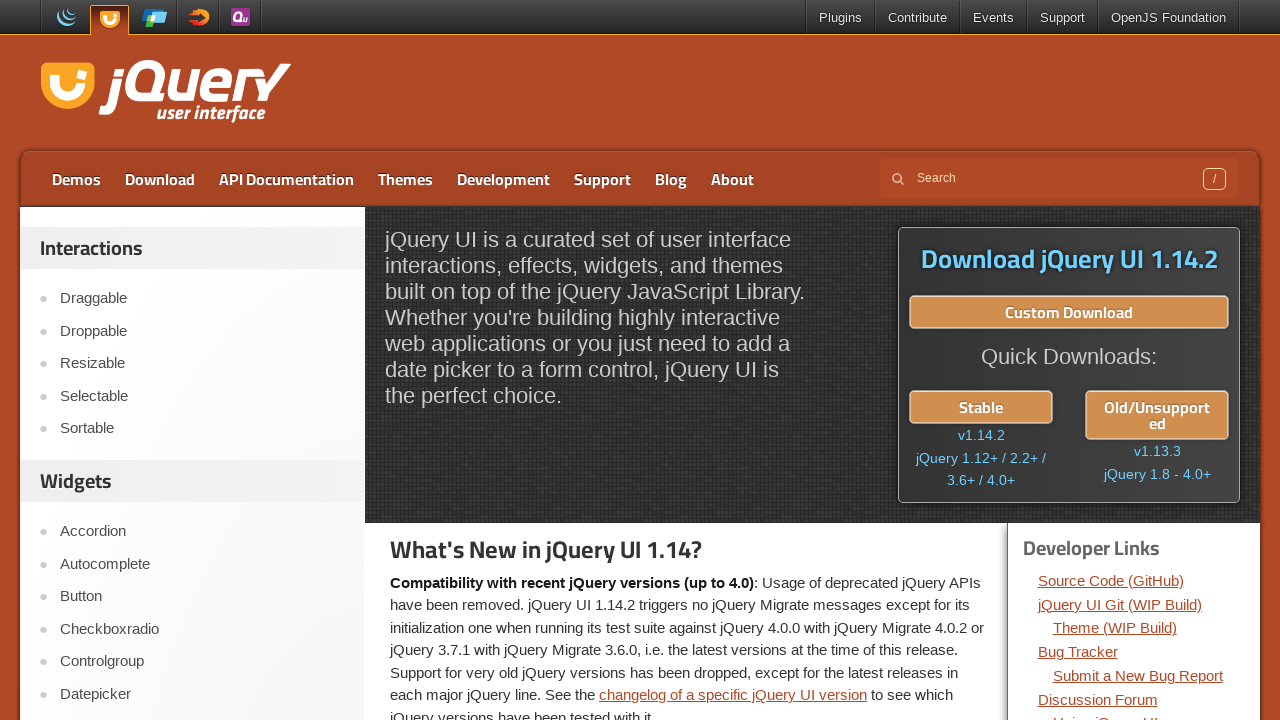

Clicked on Droppable link at (202, 331) on a:text('Droppable')
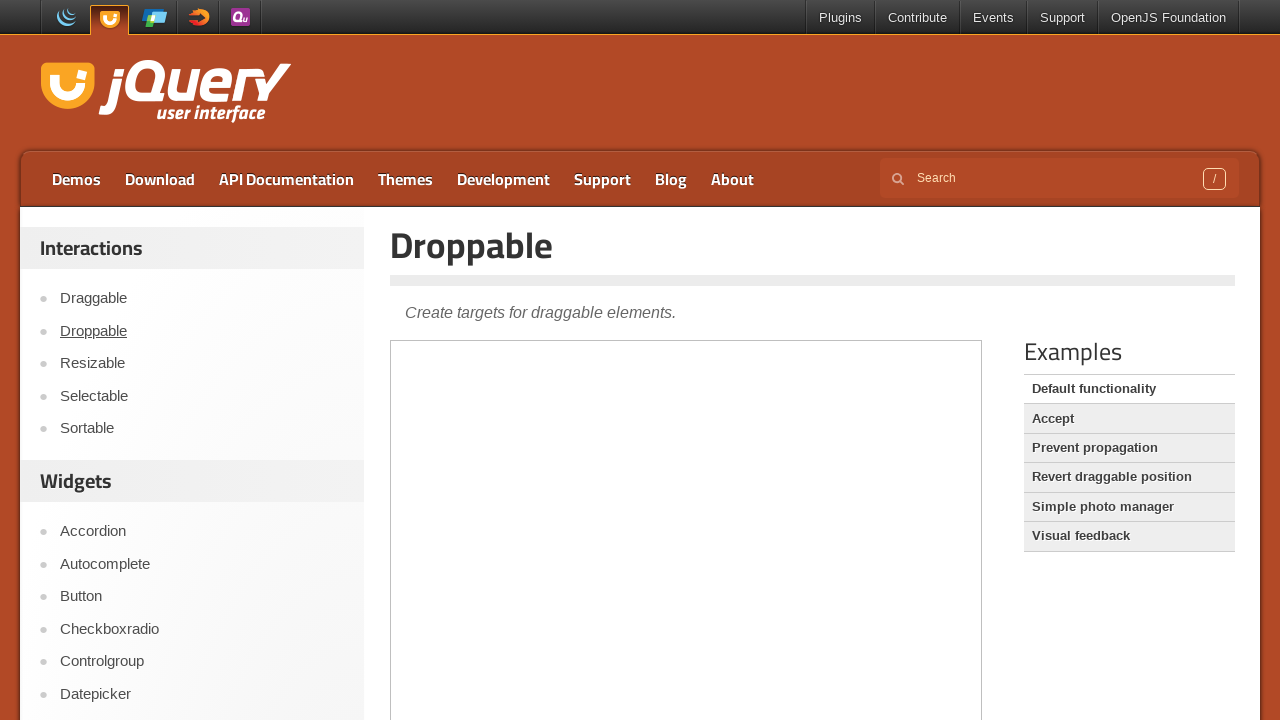

Located iframe for drag-and-drop demo
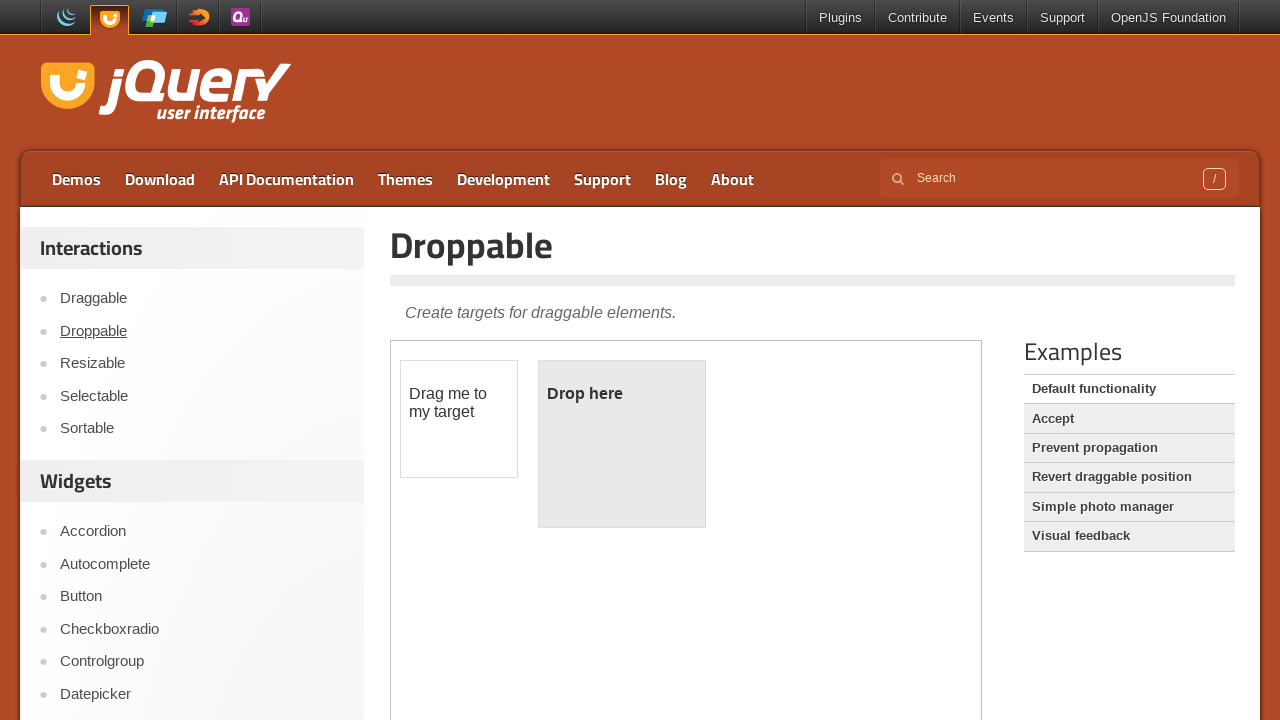

Located draggable and droppable elements
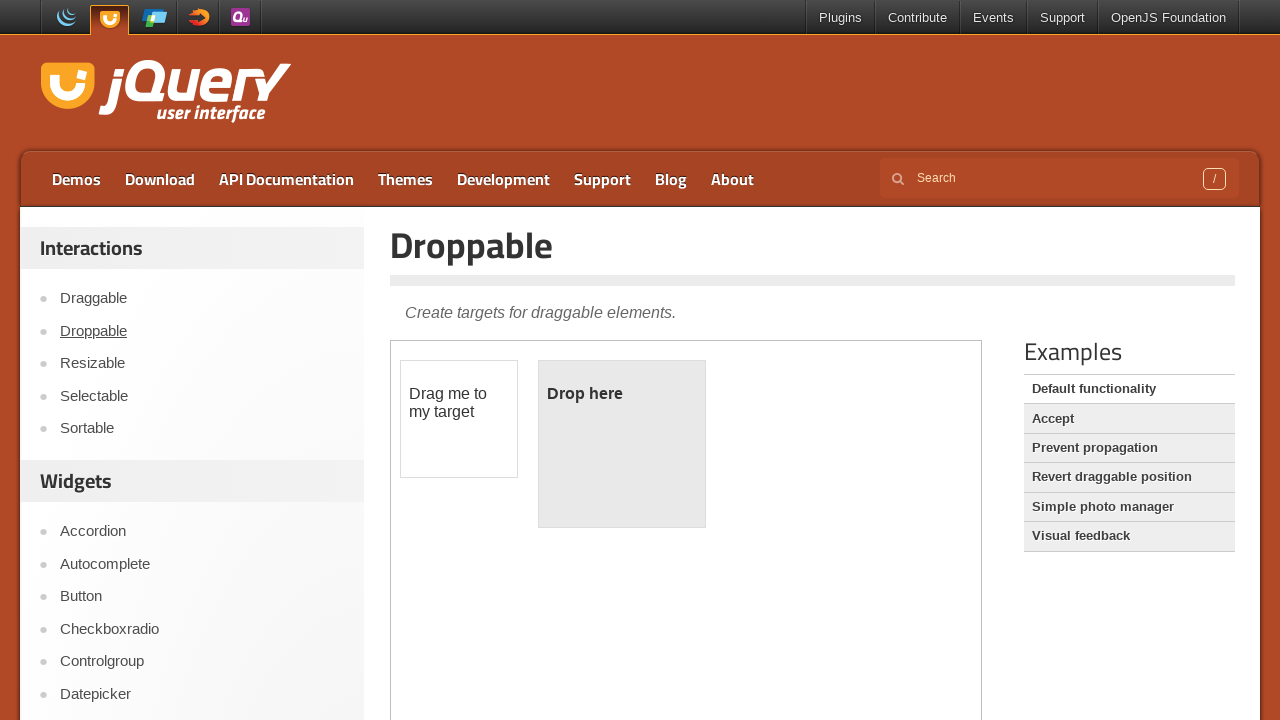

Dragged draggable element to droppable target at (622, 444)
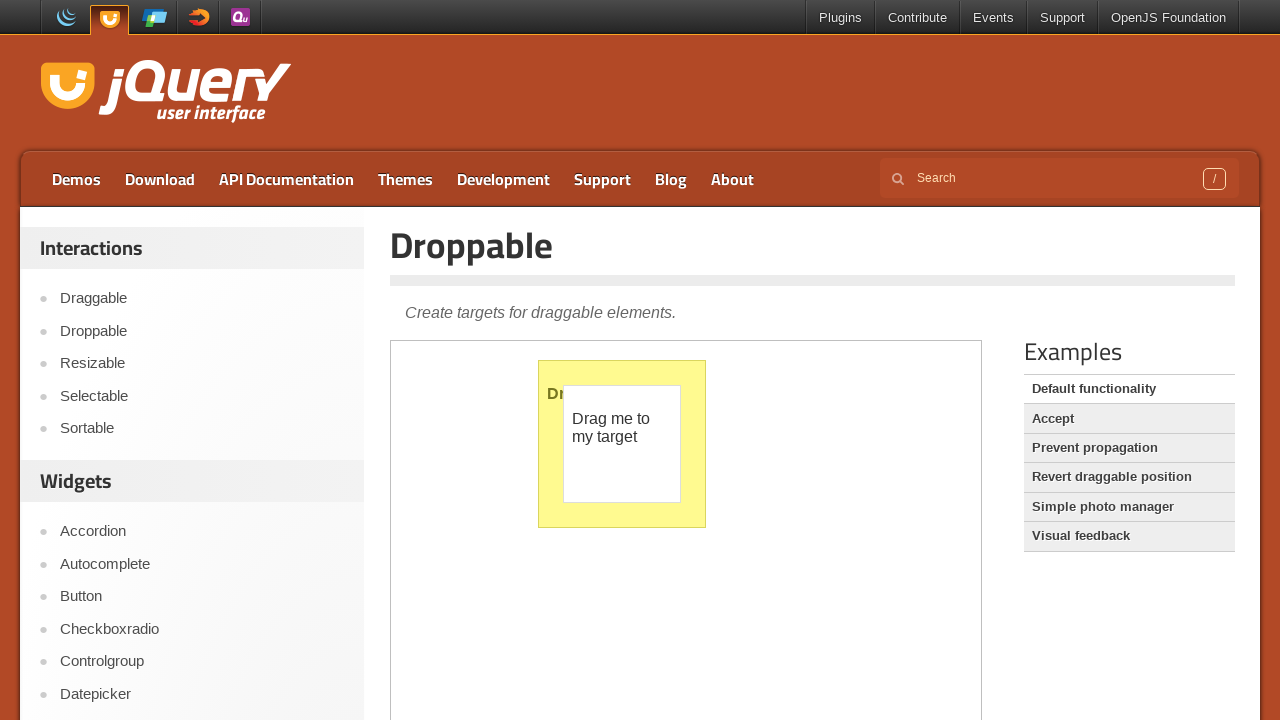

Clicked on Menu link to navigate to menu demo at (202, 360) on a:text('Menu')
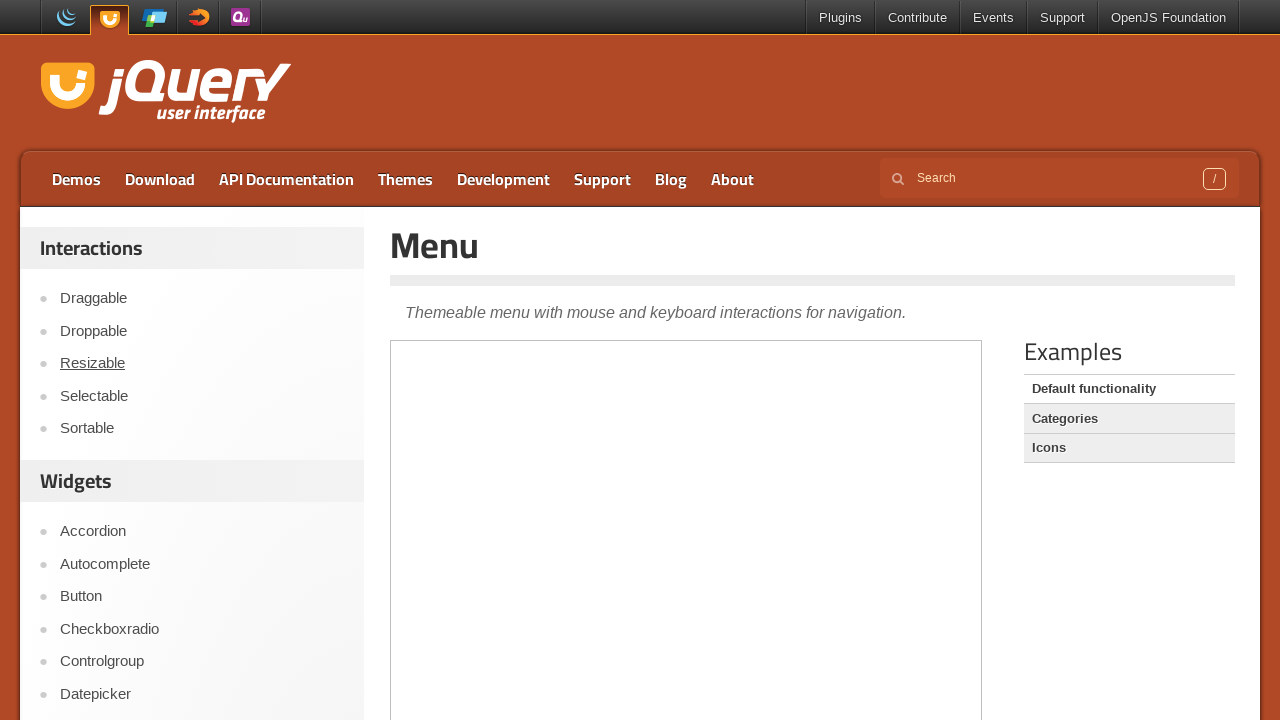

Located iframe for menu demo
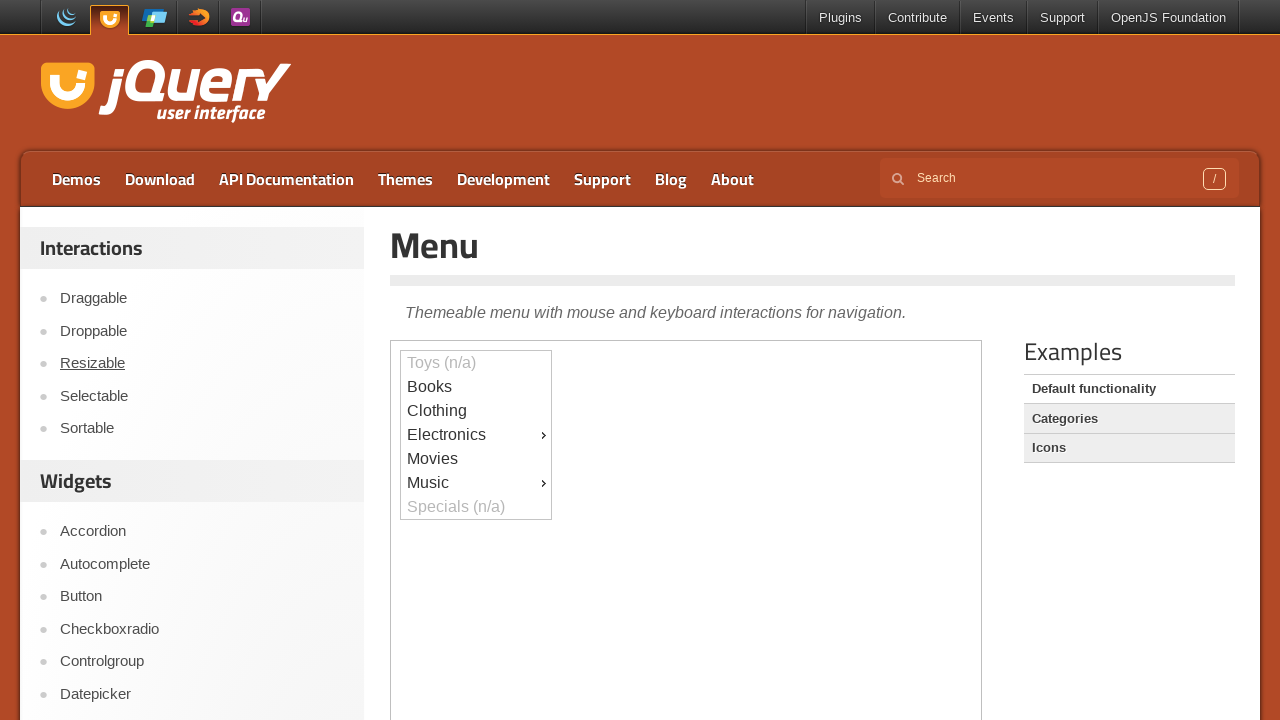

Hovered over parent menu item (ui-id-4) at (476, 435) on iframe >> nth=0 >> internal:control=enter-frame >> #ui-id-4
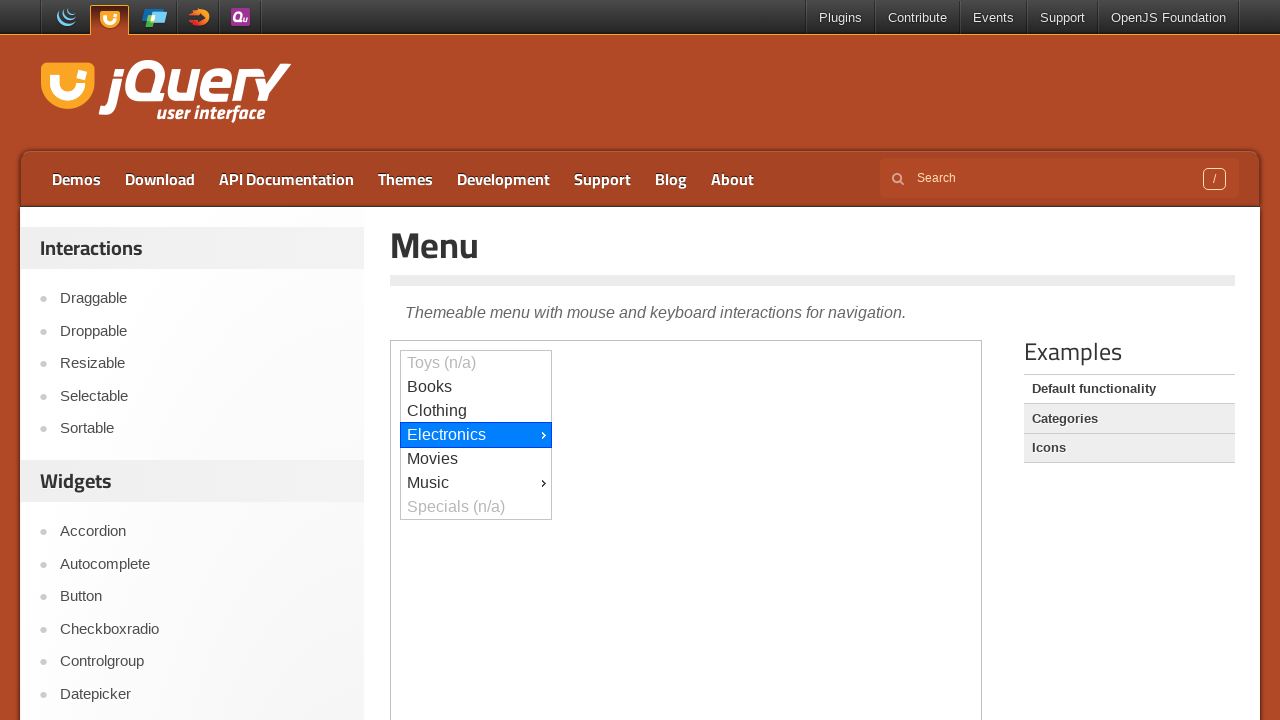

Hovered over submenu item (ui-id-6) at (627, 13) on iframe >> nth=0 >> internal:control=enter-frame >> #ui-id-6
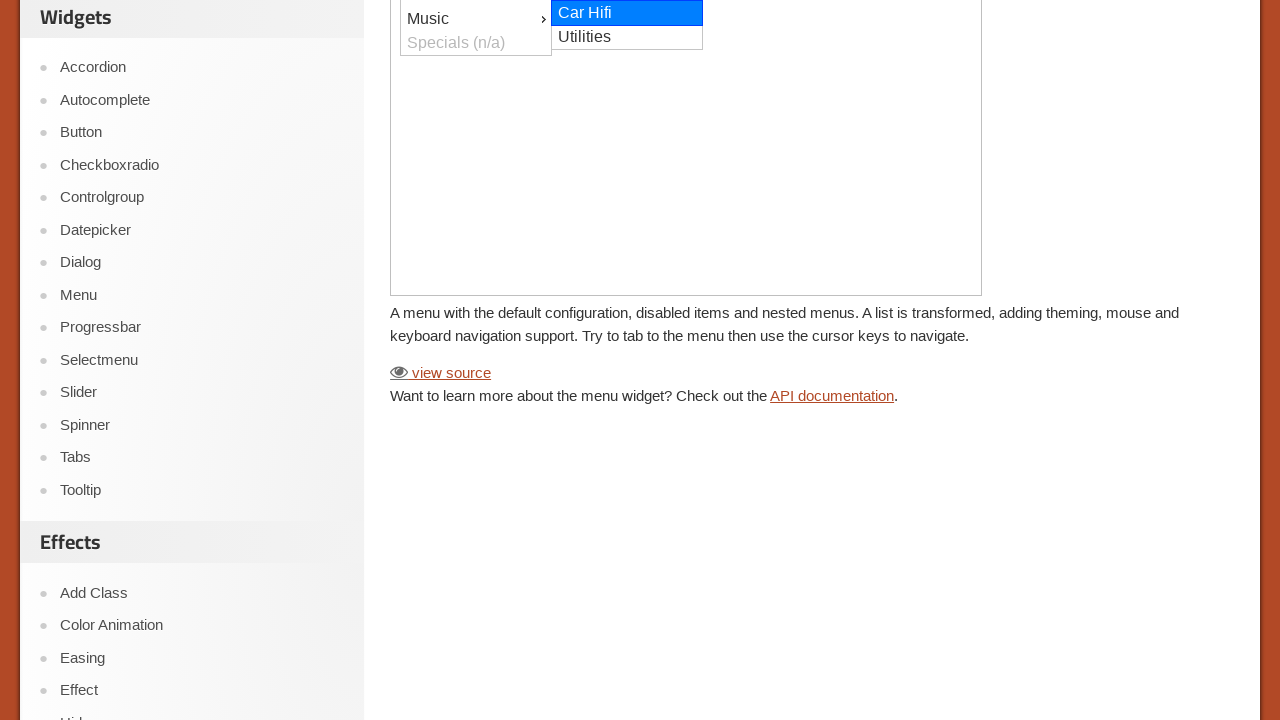

Clicked on submenu item (ui-id-6) at (627, 14) on iframe >> nth=0 >> internal:control=enter-frame >> #ui-id-6
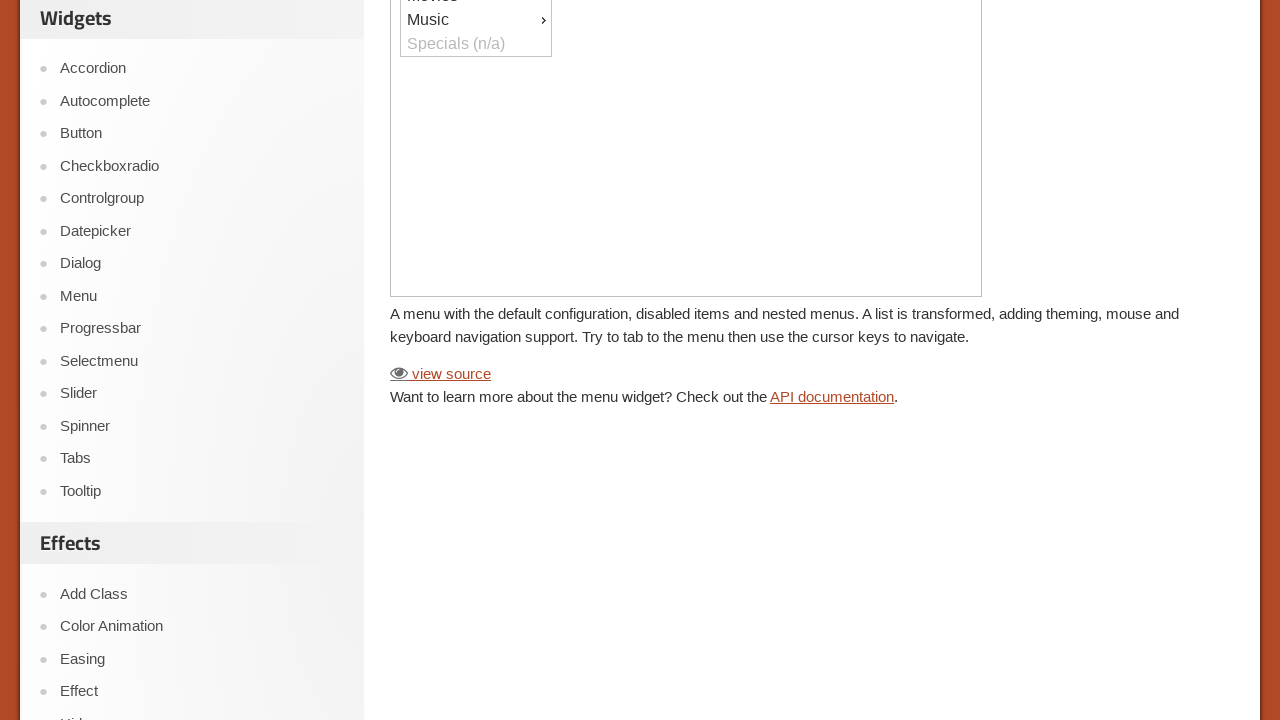

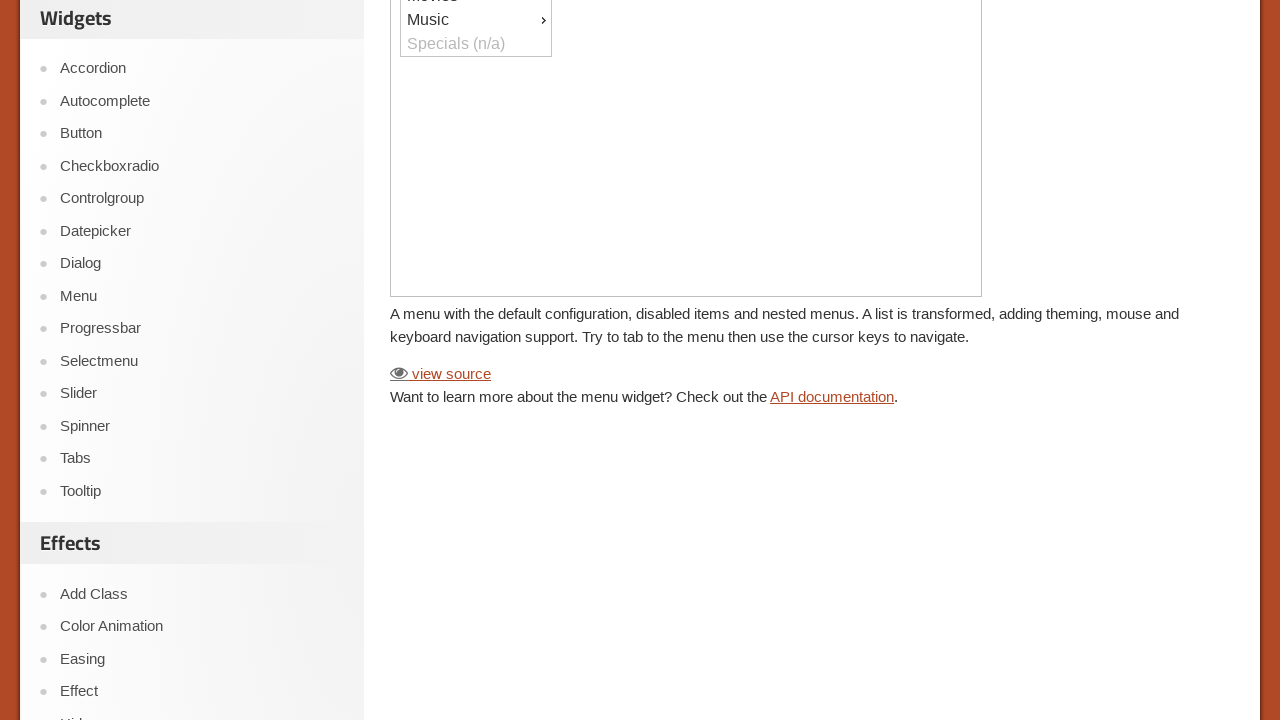